Tests clicking on the "About" link on Baeldung homepage and then attempting to click on "About Baeldung" submenu item without waiting for visibility, demonstrating element interactability issues.

Starting URL: https://www.baeldung.com/

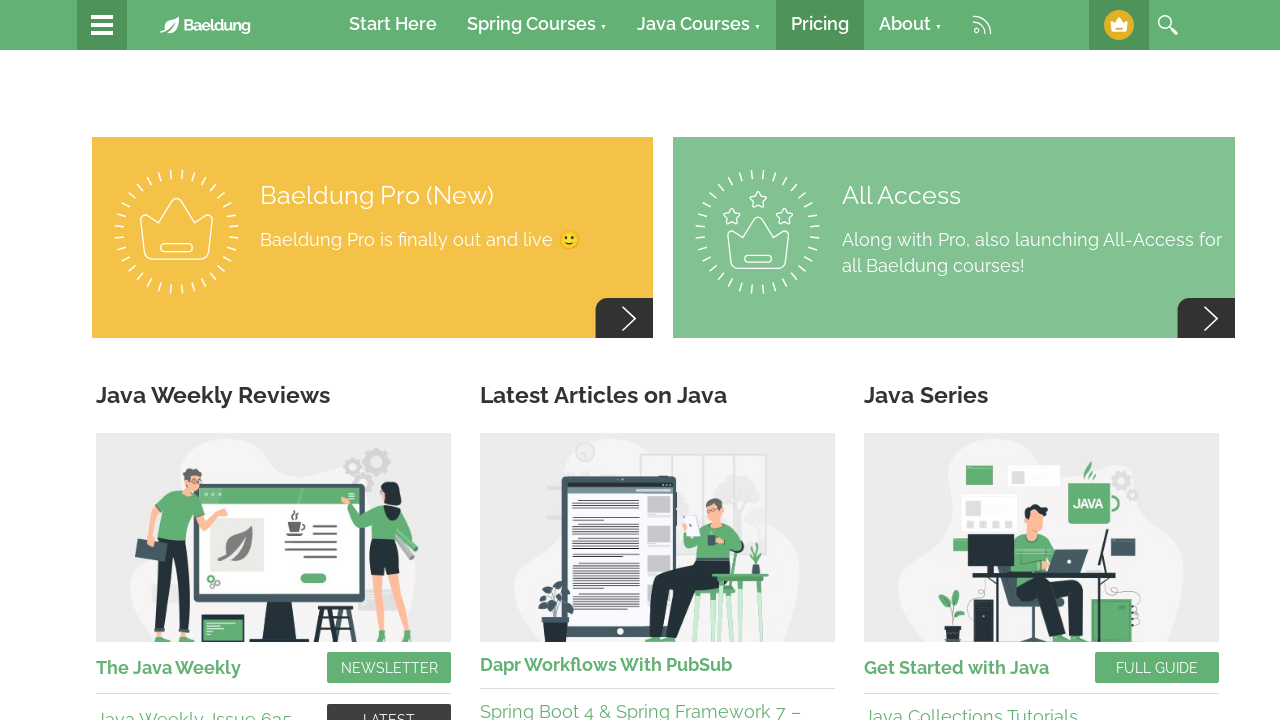

Navigated to Baeldung homepage
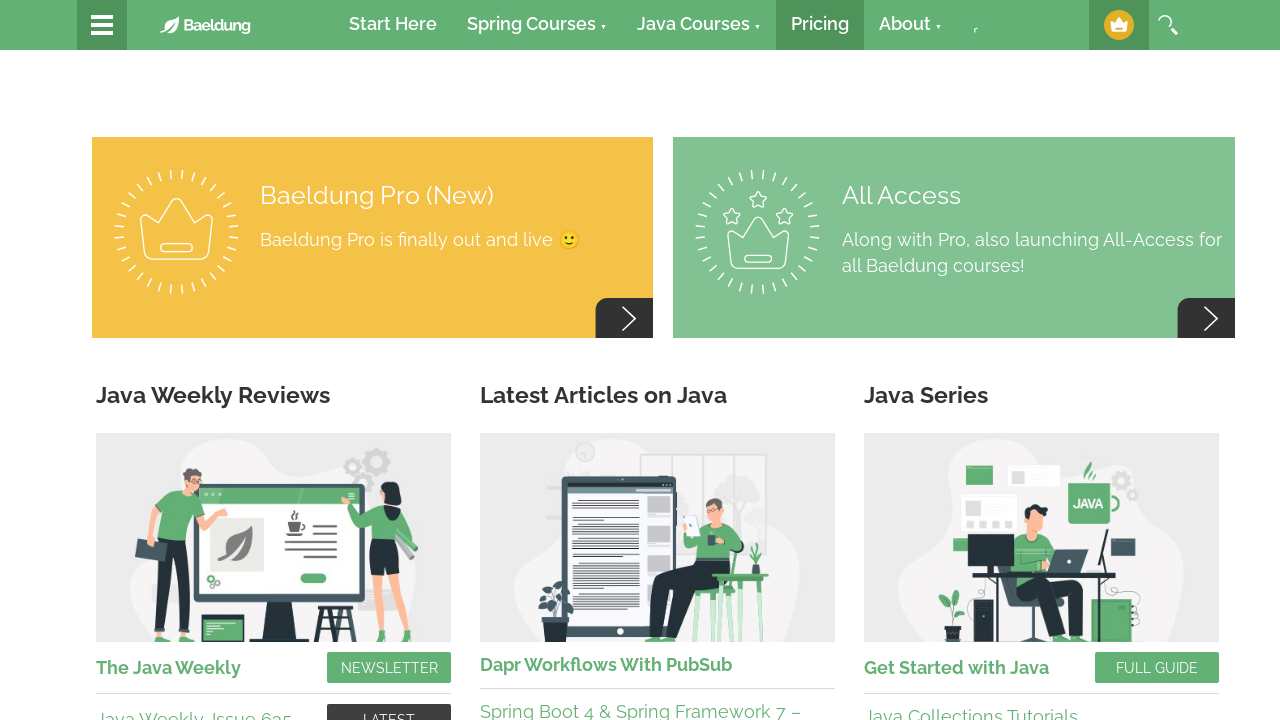

Clicked on the 'About' link in navigation at (910, 25) on xpath=//a[starts-with(., 'About')]
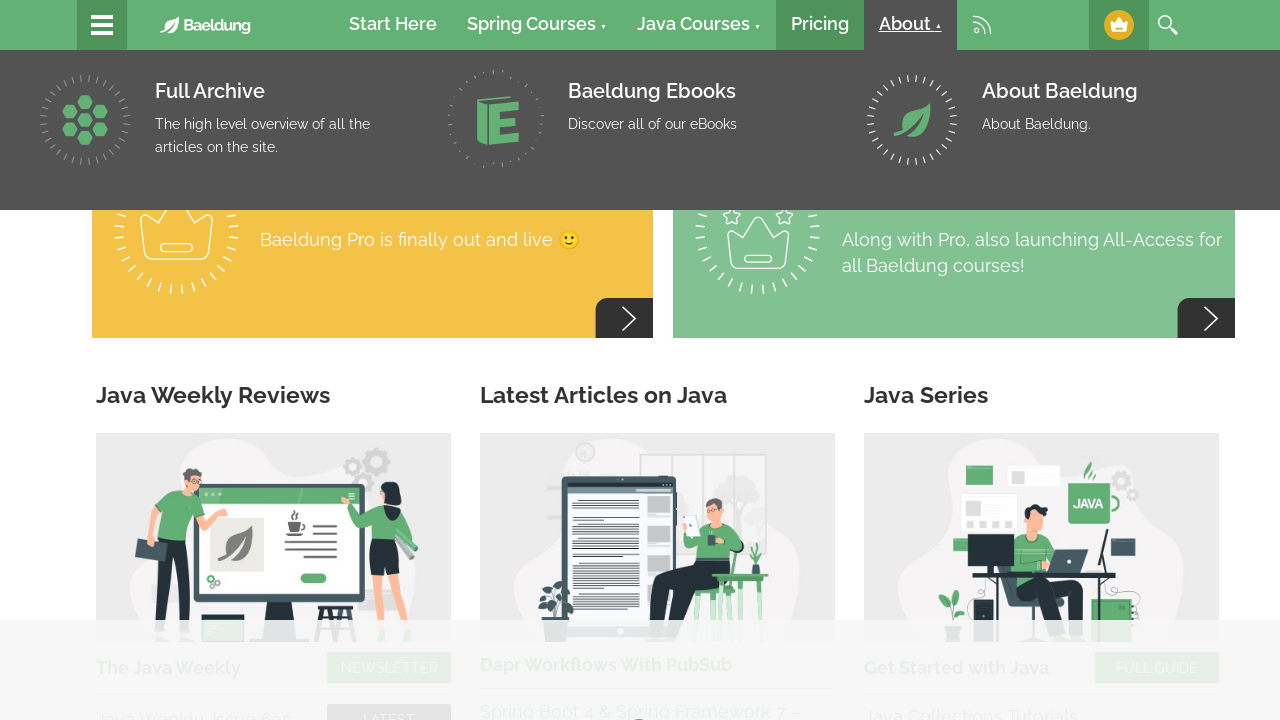

Attempted to click 'About Baeldung' submenu without waiting for visibility at (1060, 91) on xpath=//h3[normalize-space()='About Baeldung']
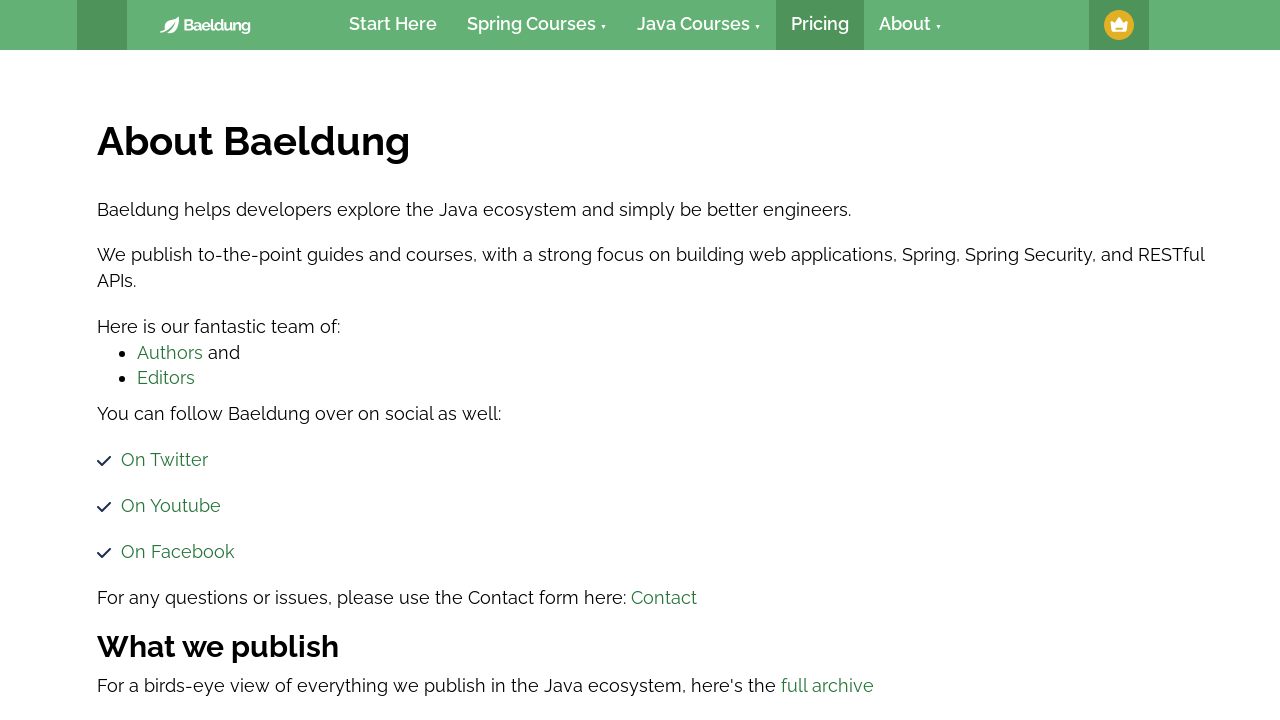

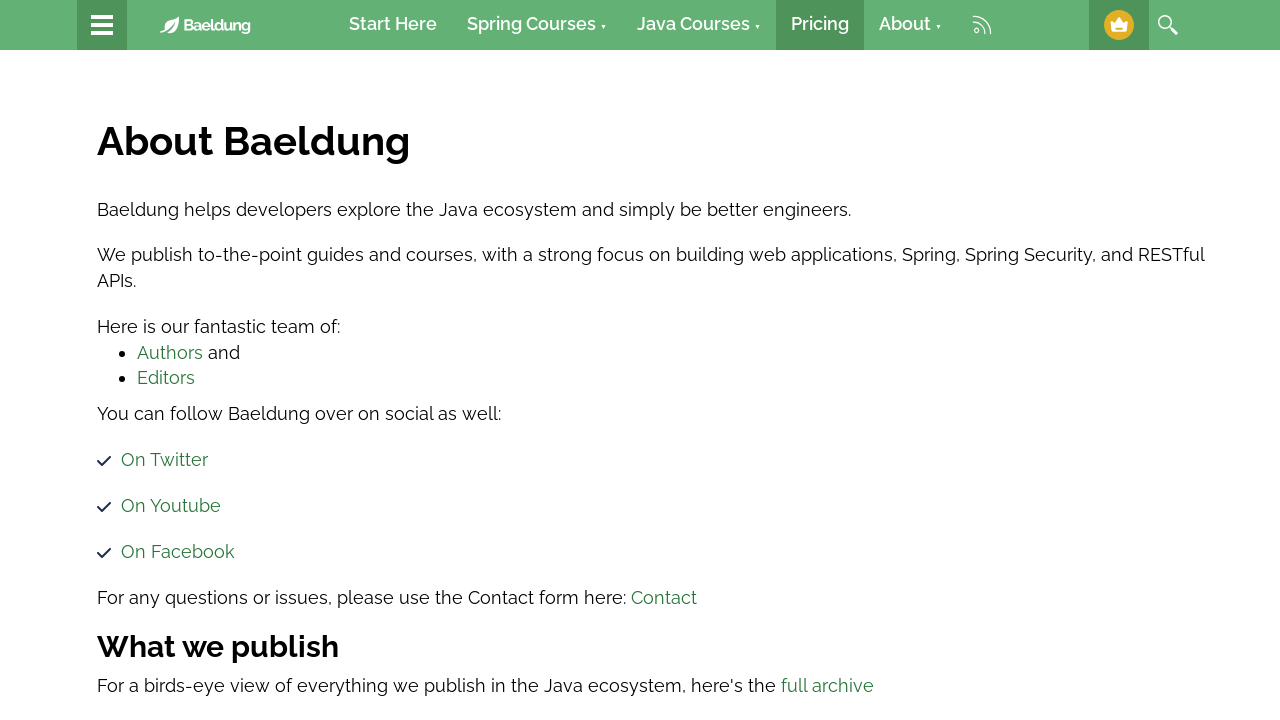